Tests JavaScript alert popup handling by clicking a button that triggers an alert and then accepting/dismissing the alert dialog

Starting URL: https://demo.automationtesting.in/Alerts.html

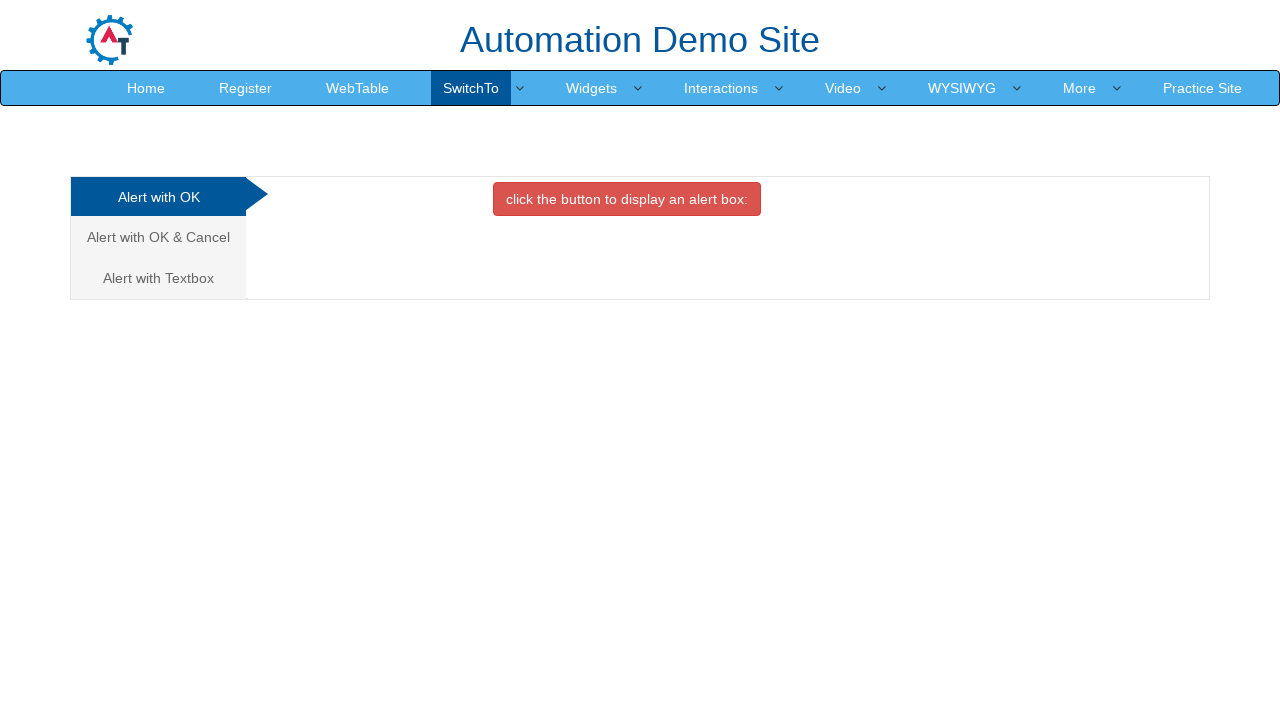

Set up dialog handler to accept alerts
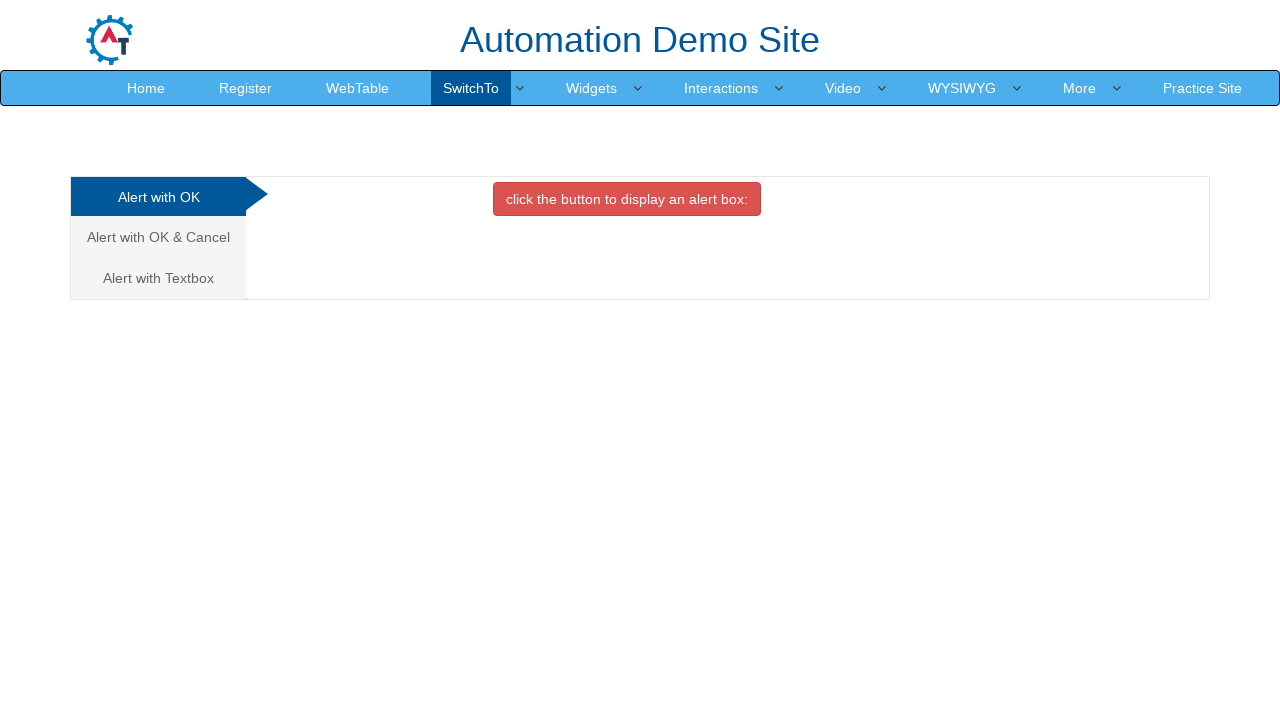

Clicked button to trigger alert popup at (627, 199) on button.btn.btn-danger
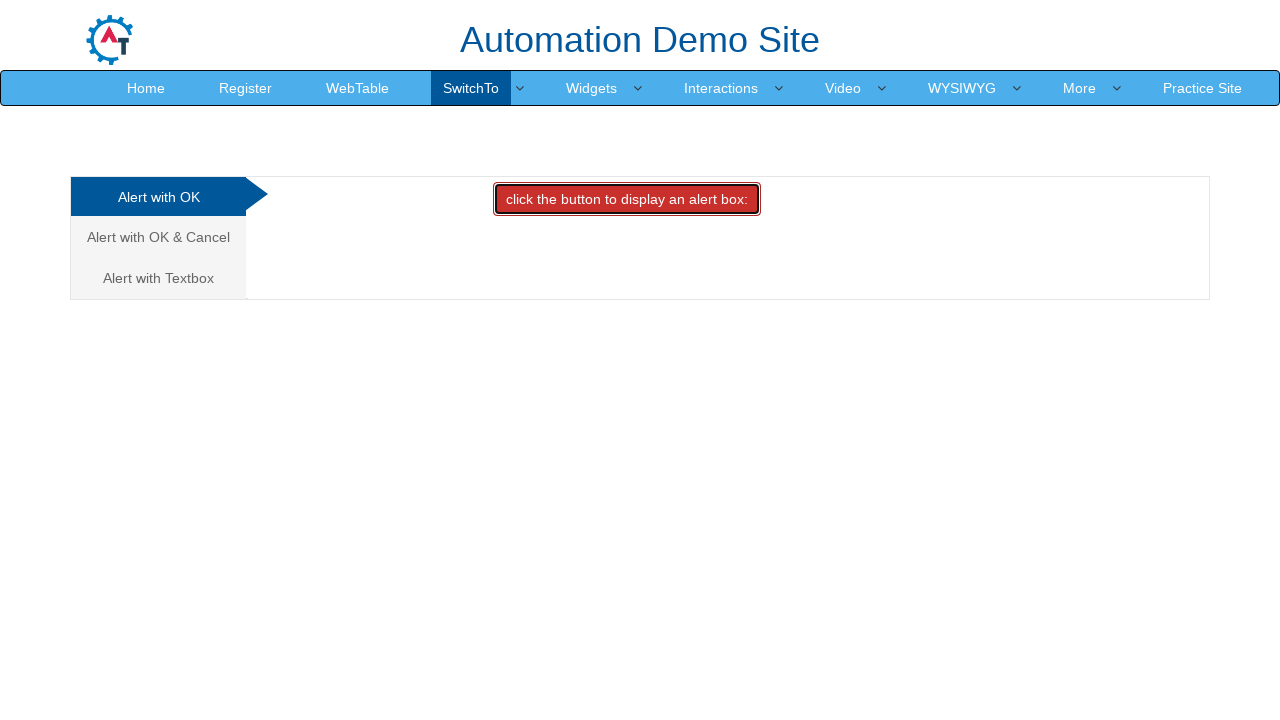

Waited for dialog to be handled
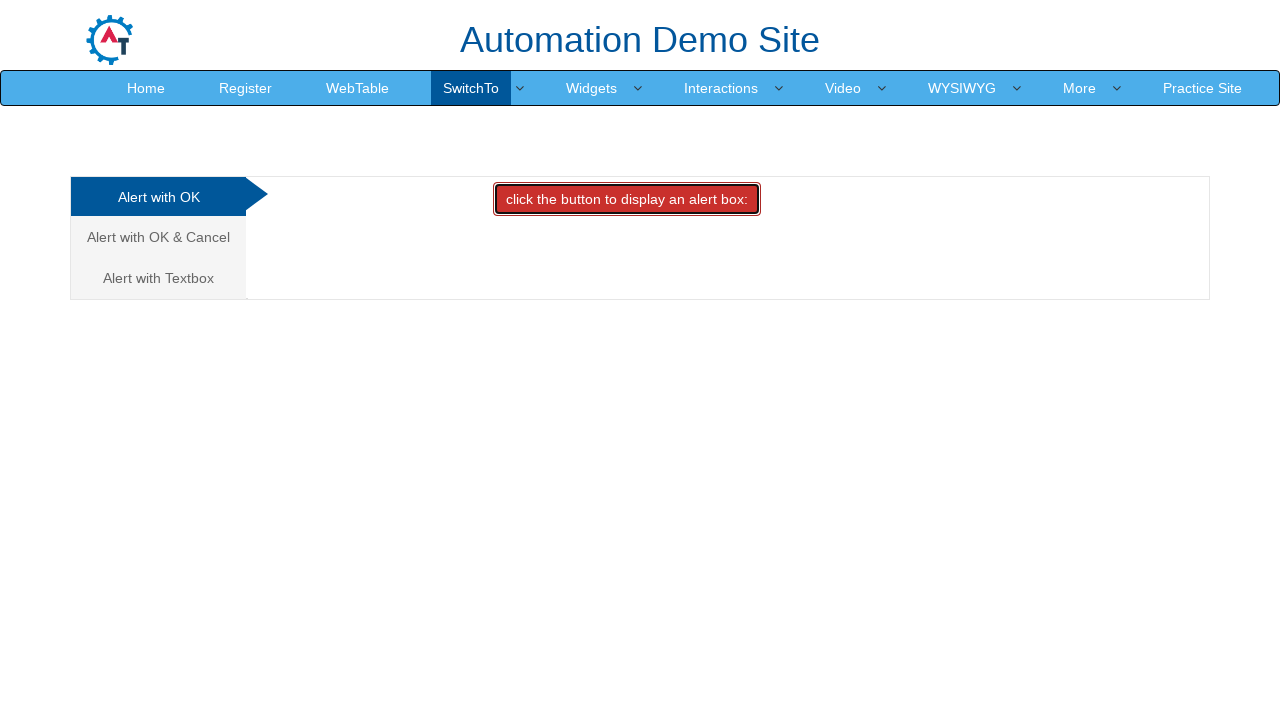

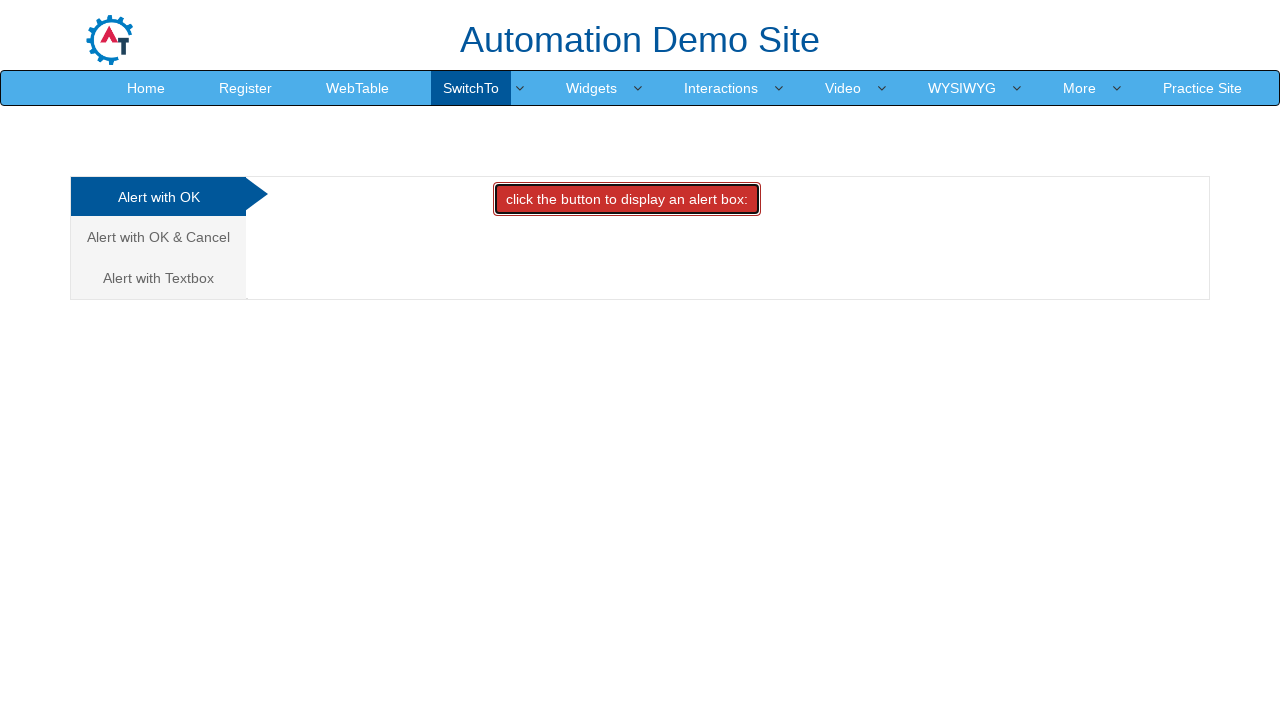